Simple test that navigates to Flipkart homepage and verifies the page loads by maximizing the browser window.

Starting URL: https://www.flipkart.com

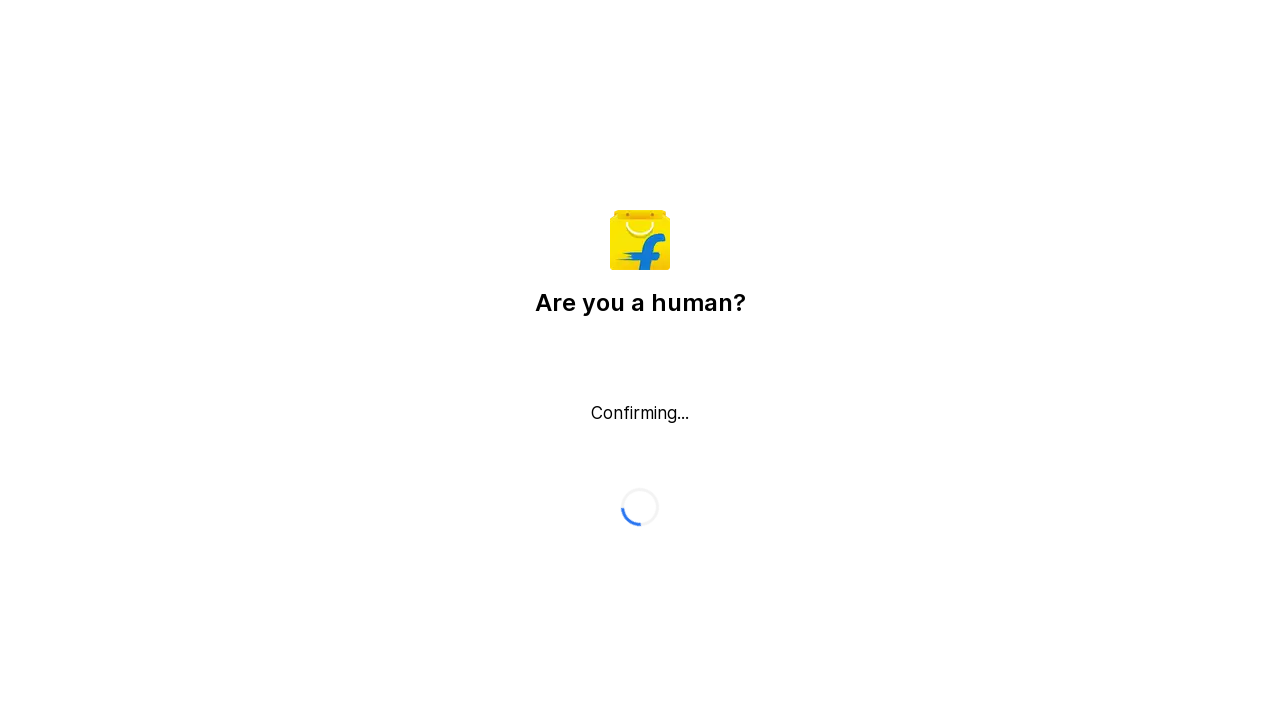

Waited for Flipkart homepage to reach domcontentloaded state
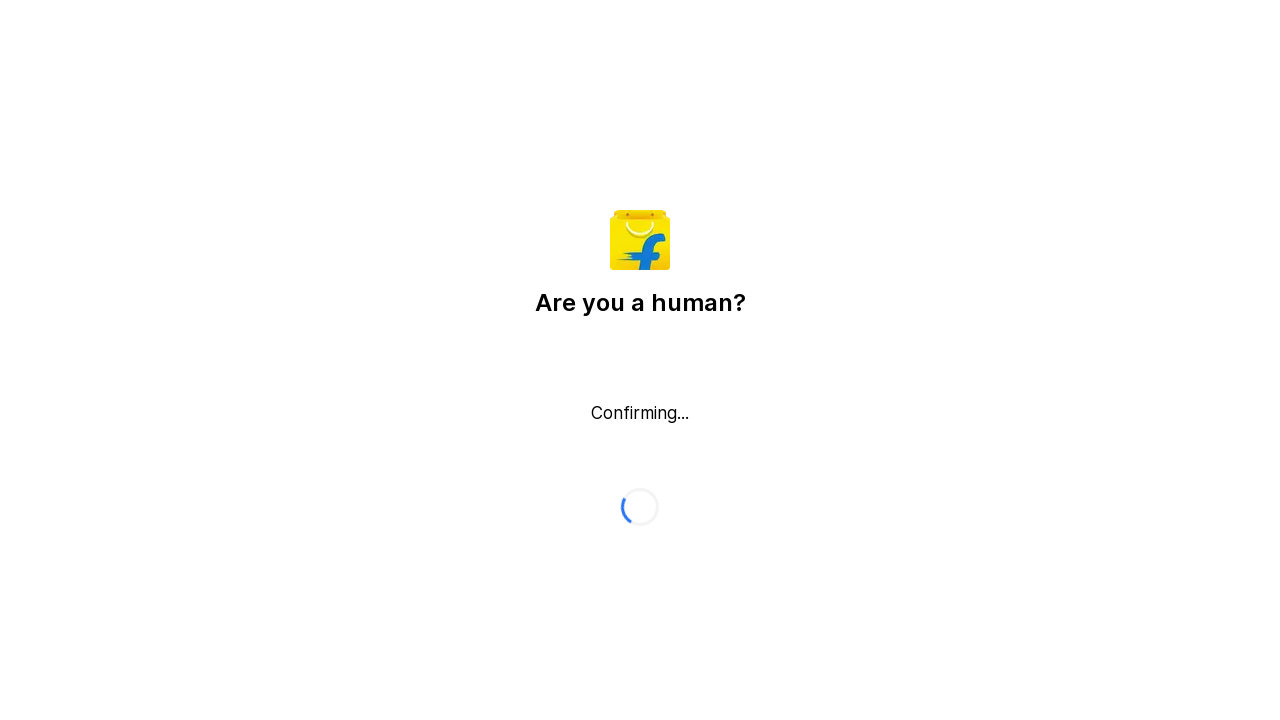

Verified body element is present on Flipkart homepage
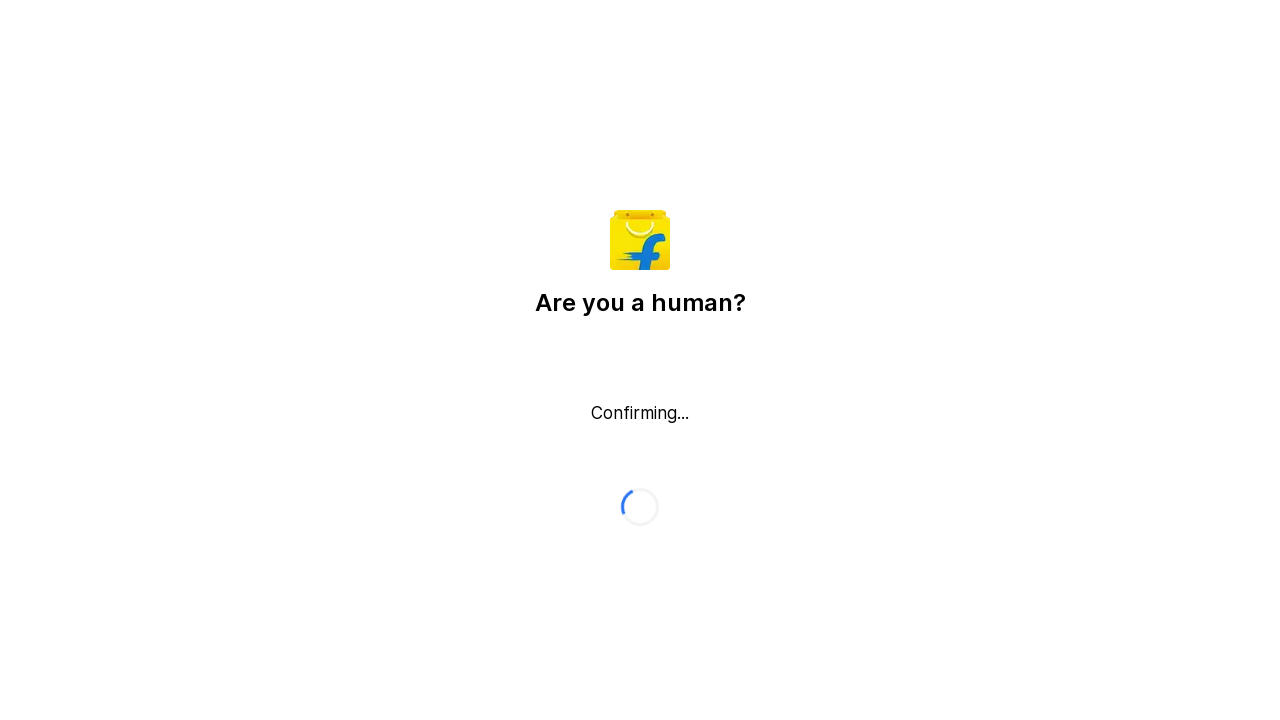

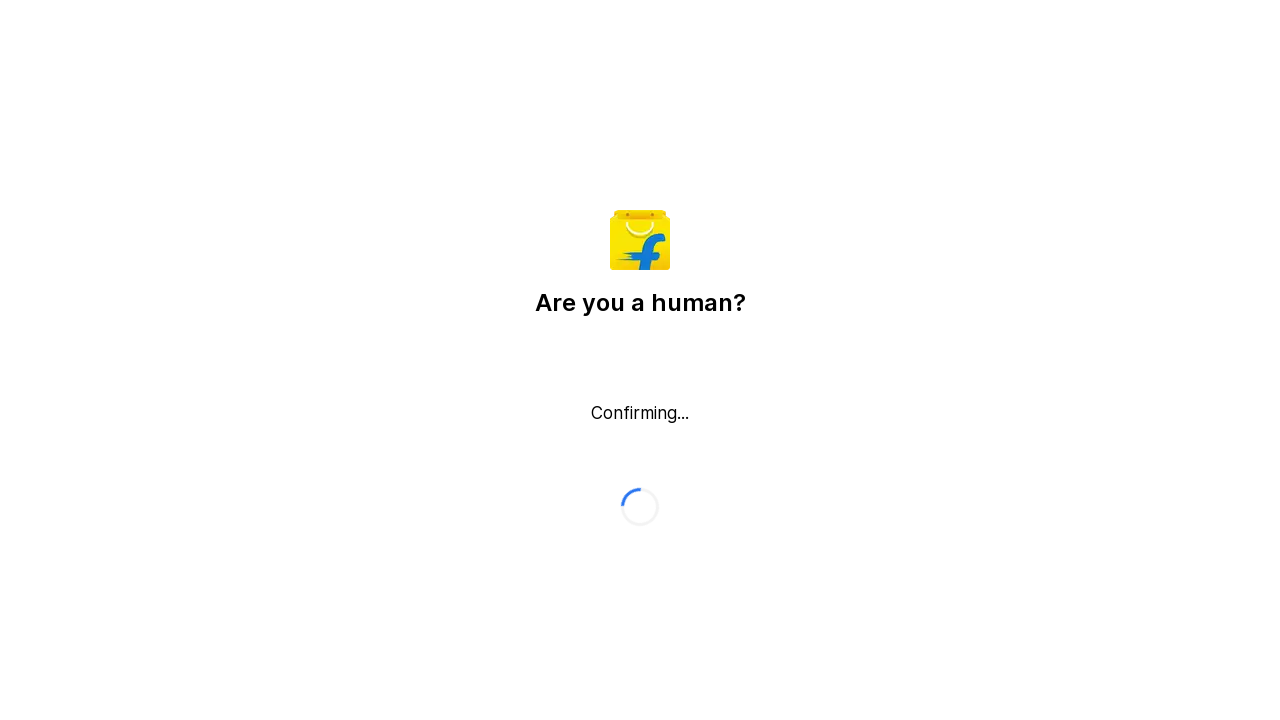